Tests clicking a button identified by CSS class and handling JavaScript alerts, repeating the action 3 times

Starting URL: http://uitestingplayground.com/classattr

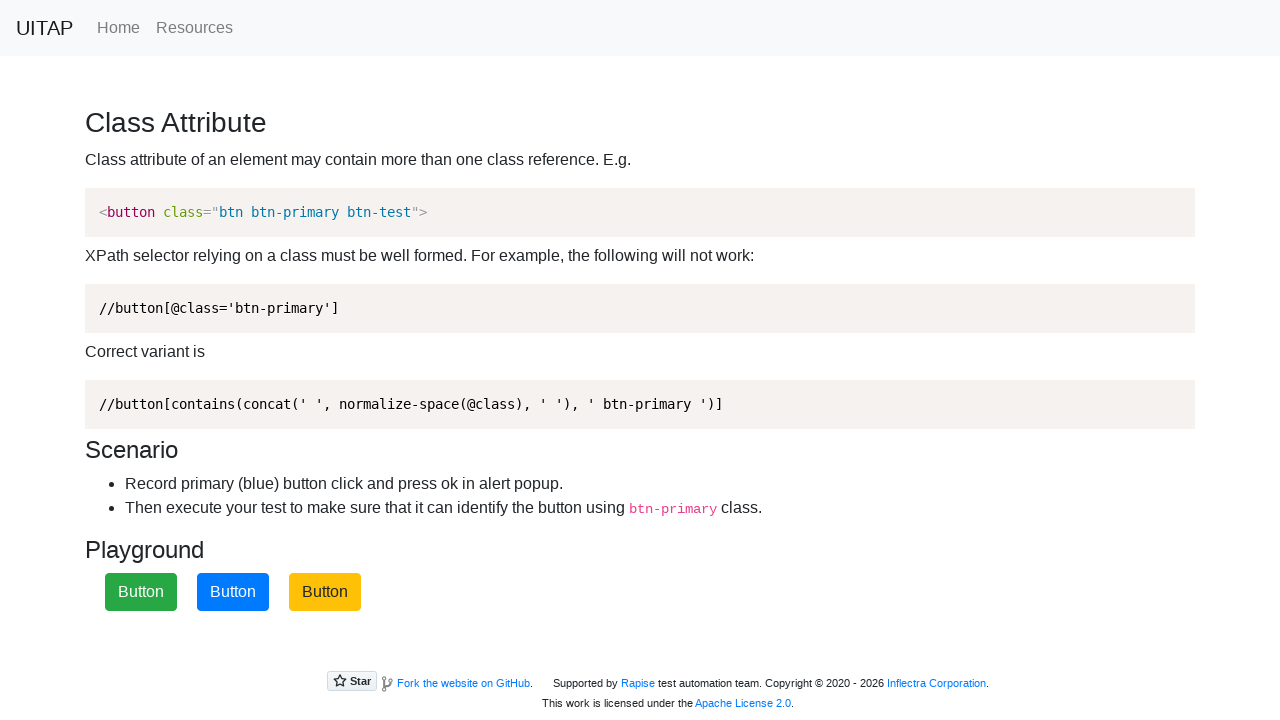

Clicked the blue button identified by CSS class .btn-primary at (233, 592) on .btn-primary
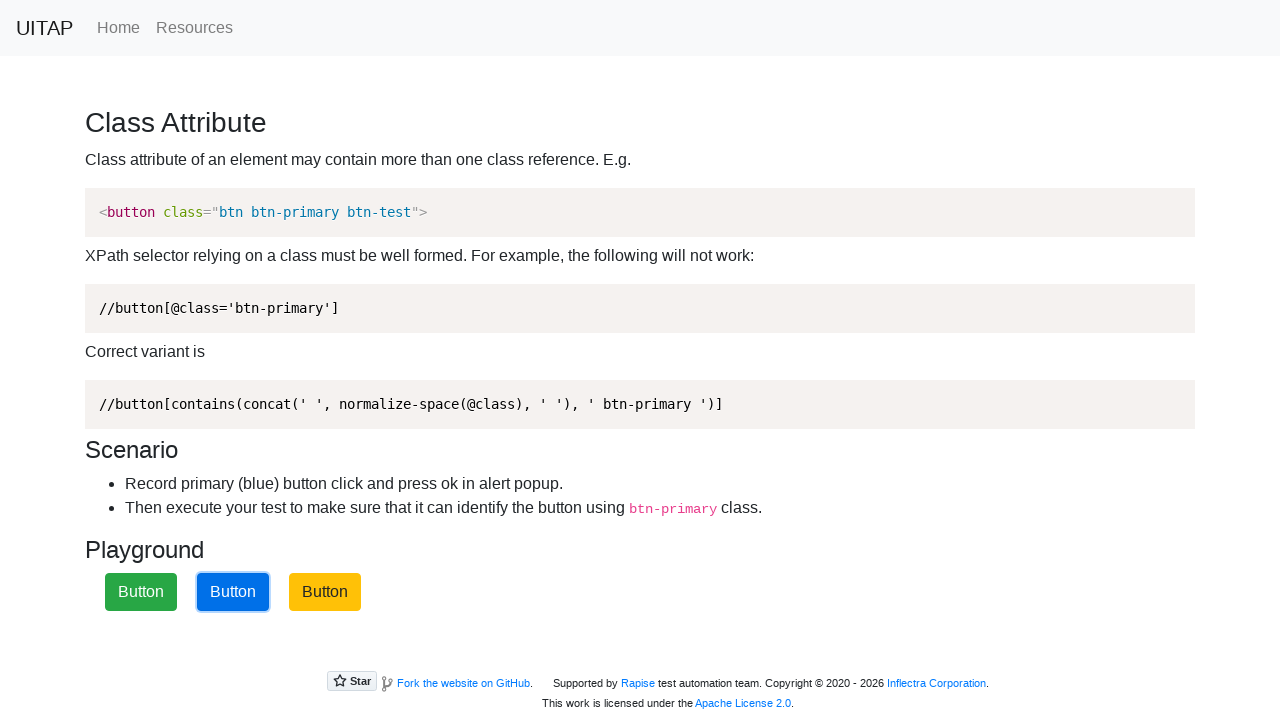

Set up dialog handler to accept JavaScript alerts
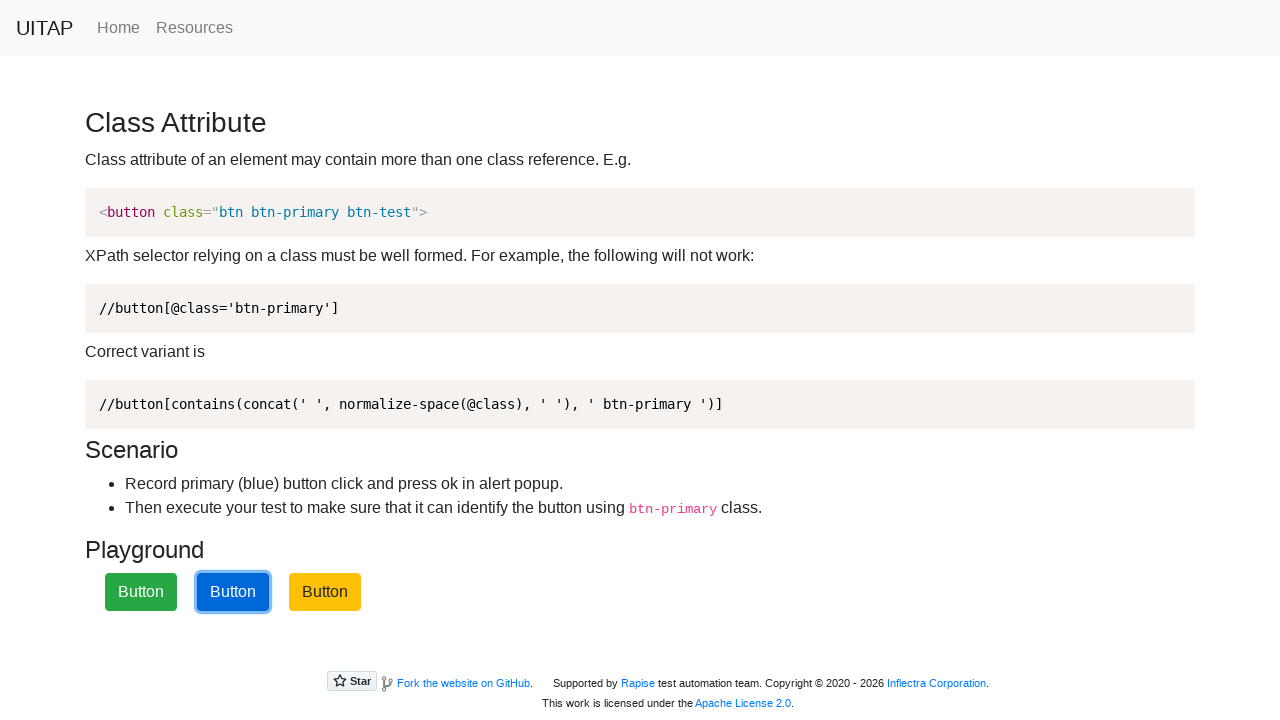

Waited 1 second between button click iterations
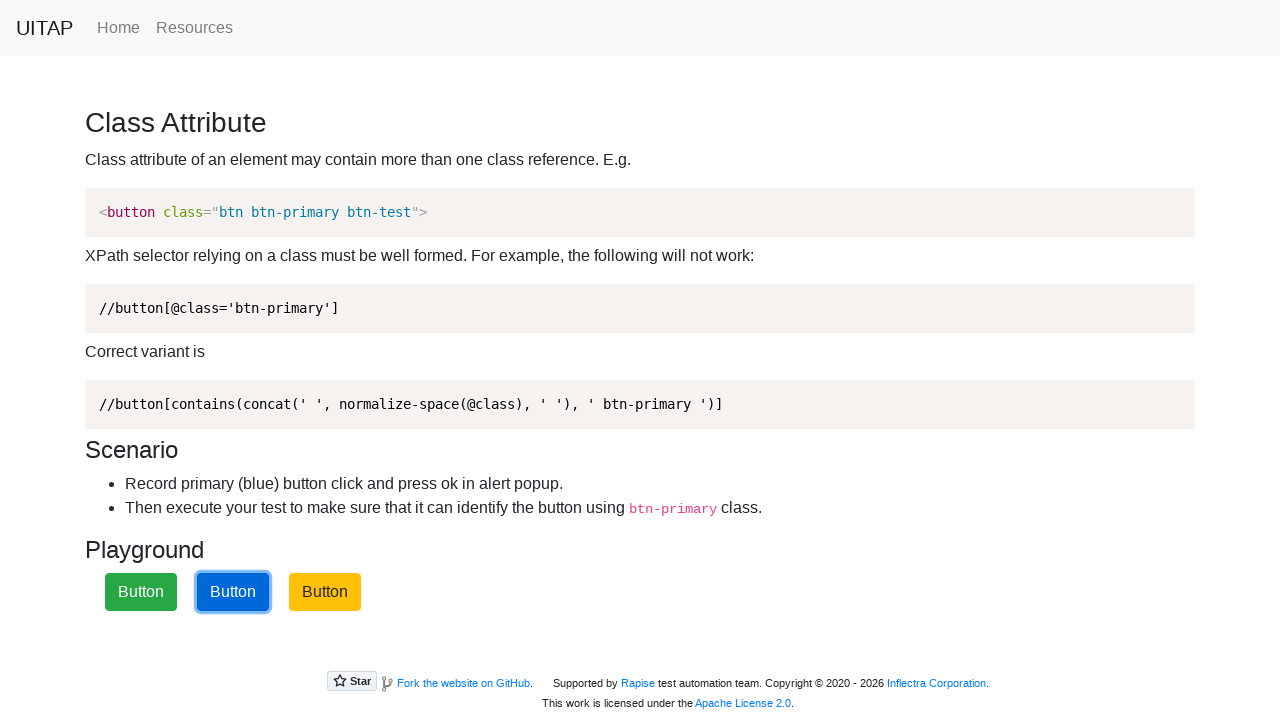

Clicked the blue button identified by CSS class .btn-primary at (233, 592) on .btn-primary
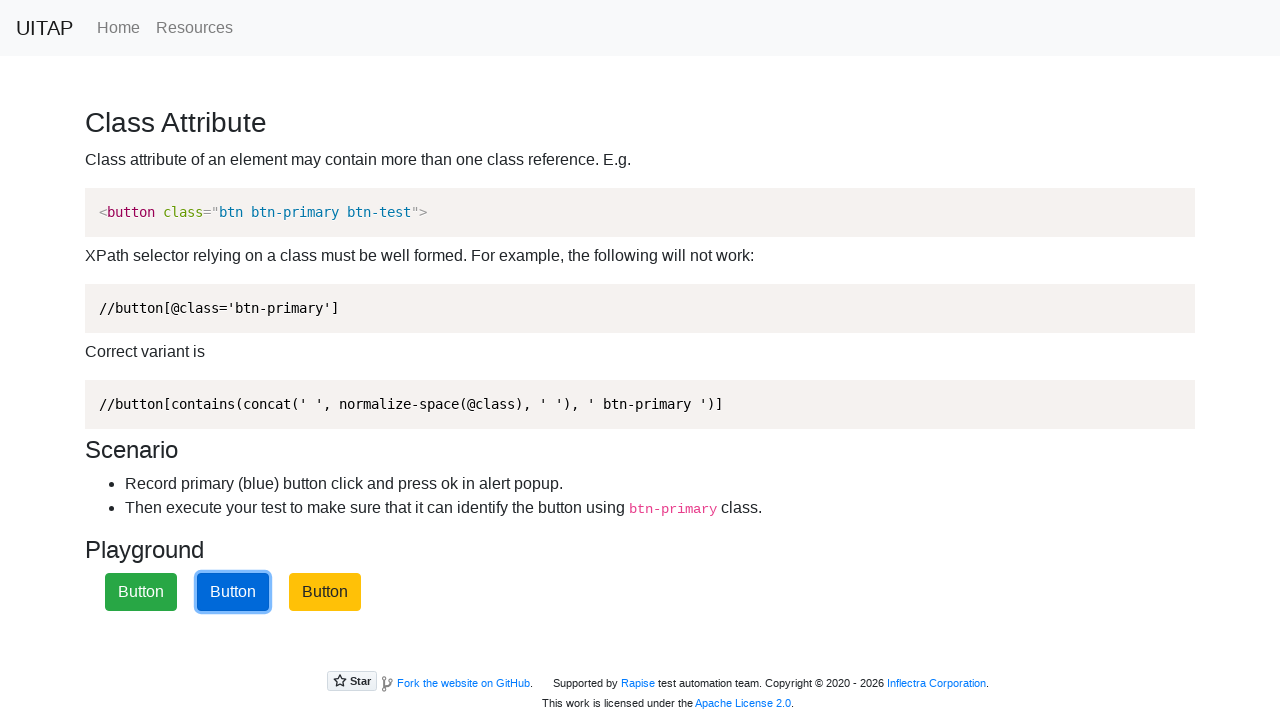

Set up dialog handler to accept JavaScript alerts
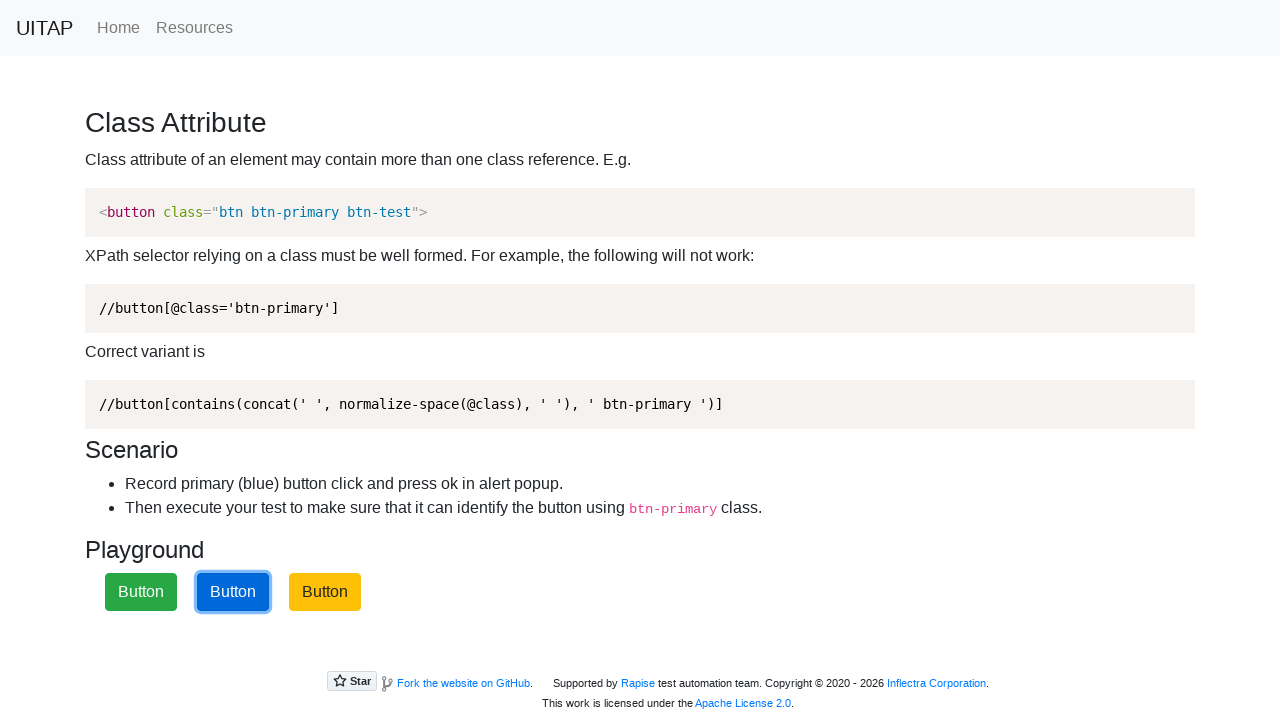

Waited 1 second between button click iterations
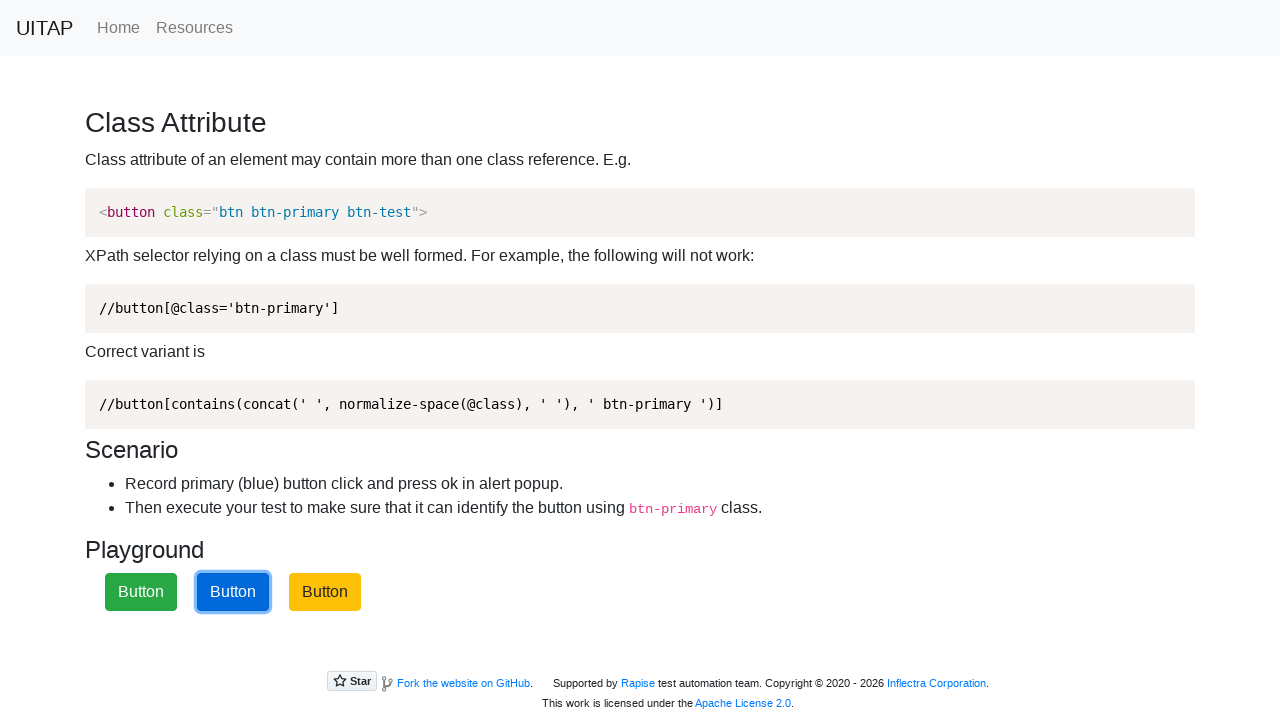

Clicked the blue button identified by CSS class .btn-primary at (233, 592) on .btn-primary
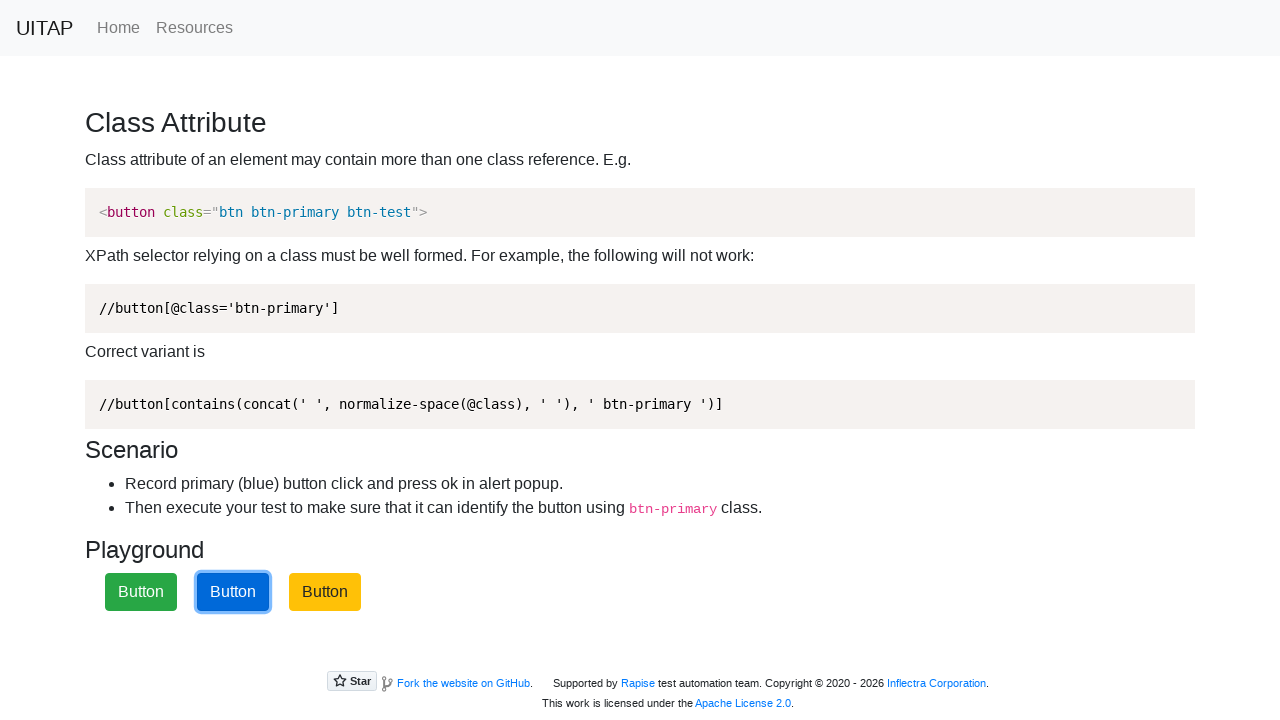

Set up dialog handler to accept JavaScript alerts
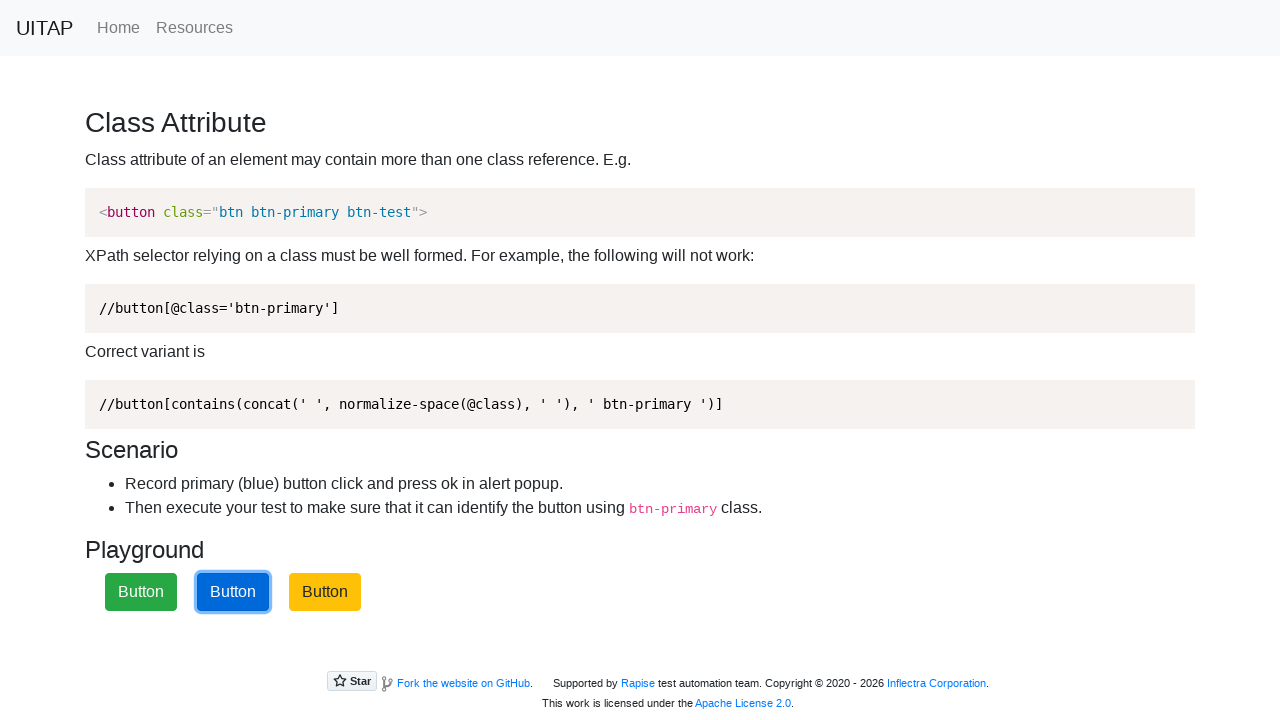

Waited 1 second between button click iterations
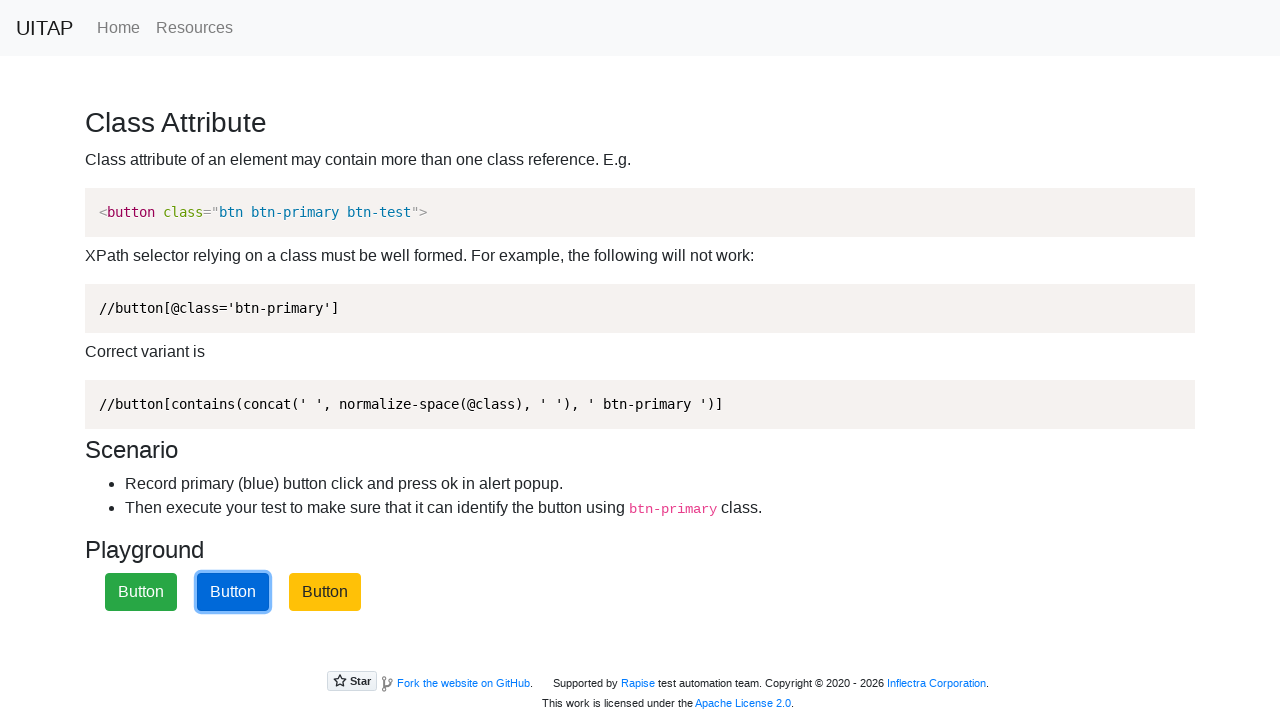

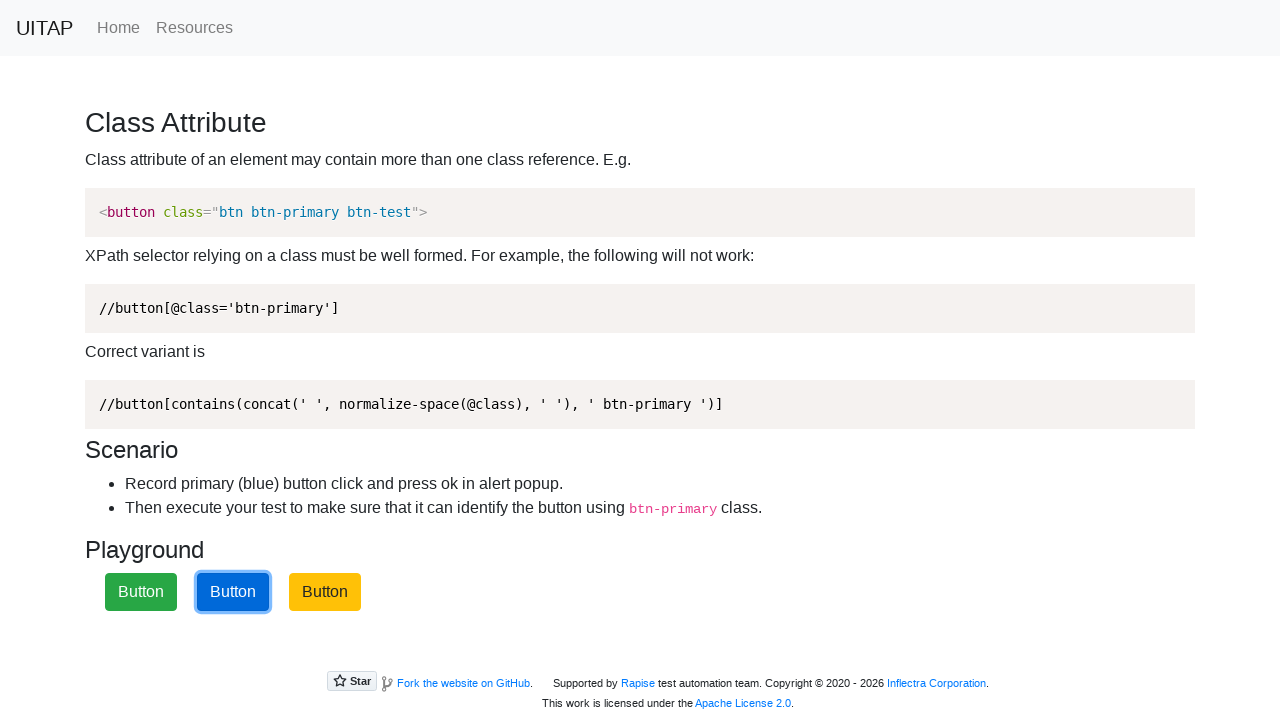